Tests prompt JavaScript alert by clicking a button to trigger the prompt, entering text into it, verifying the alert text, and accepting it

Starting URL: https://training-support.net/webelements/alerts

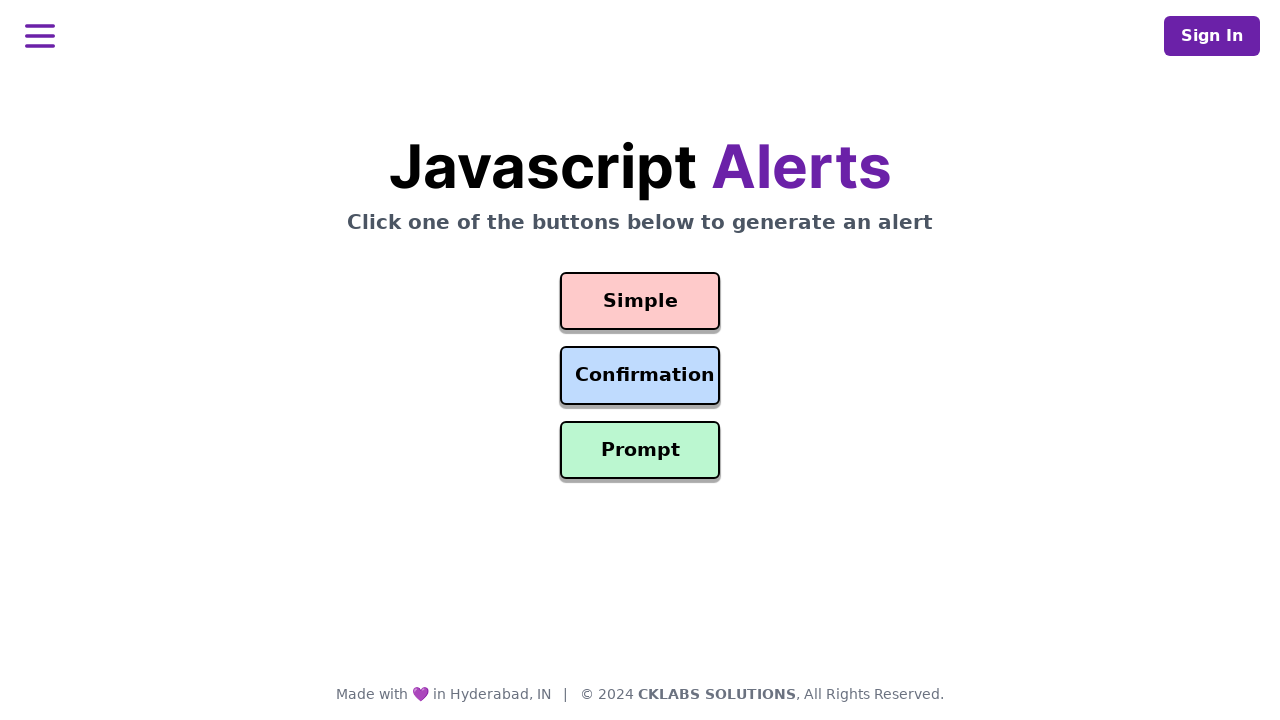

Set up dialog event handler for prompt alert
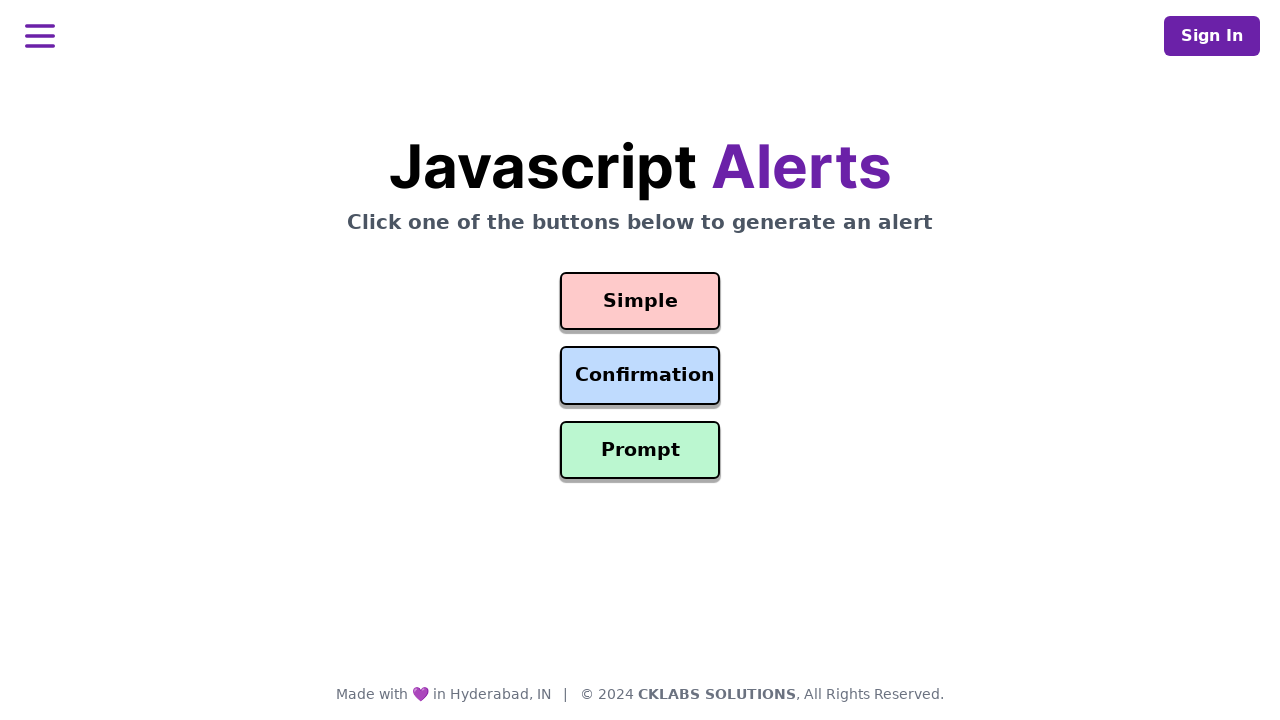

Clicked prompt button to trigger alert at (640, 450) on #prompt
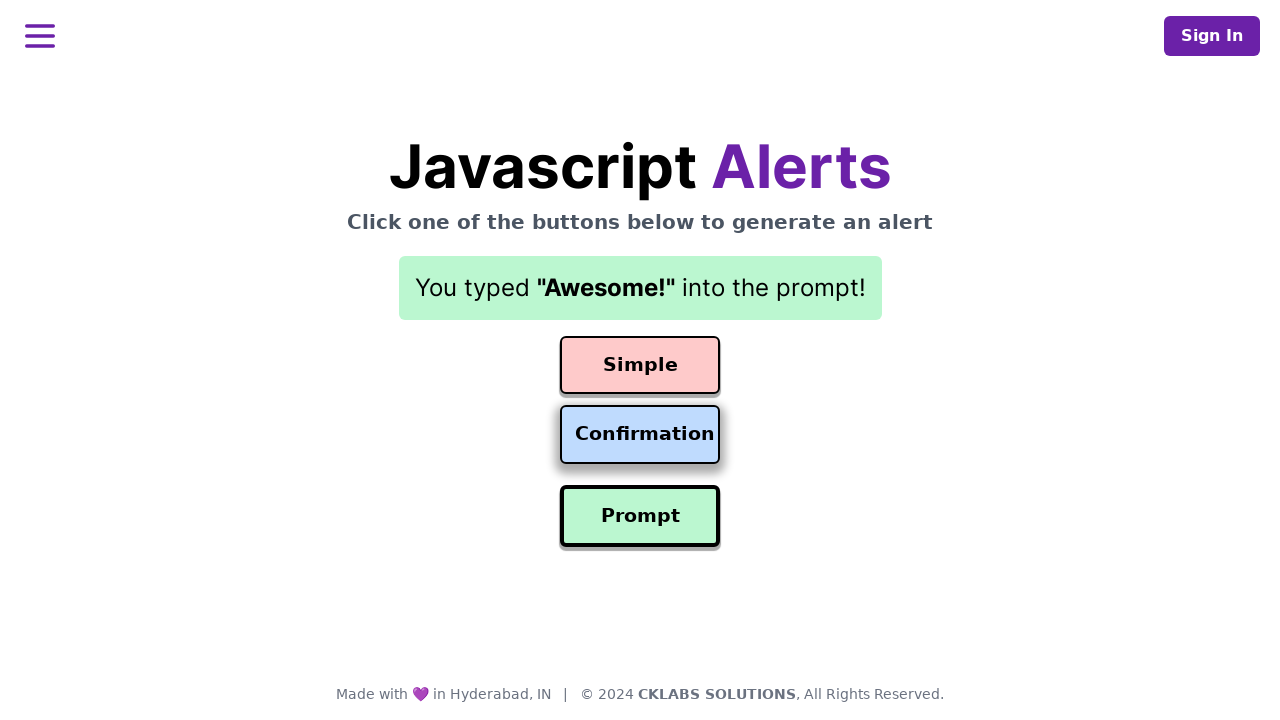

Waited for dialog to be handled
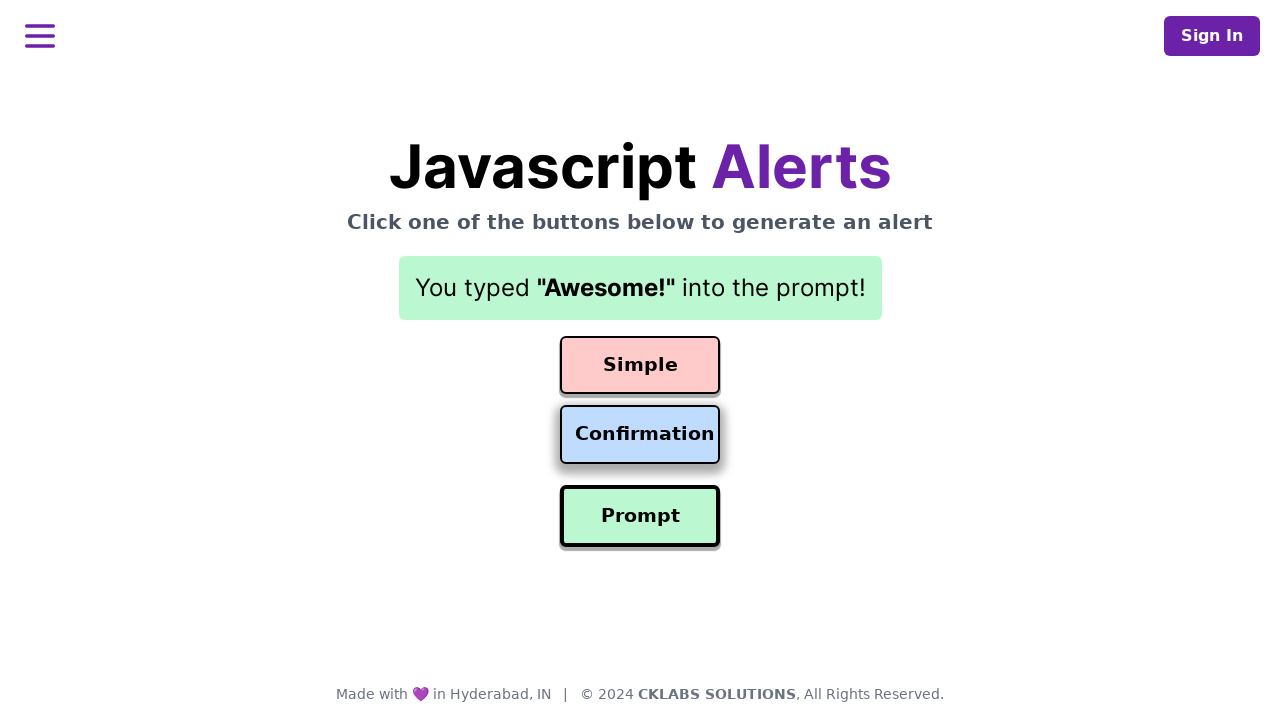

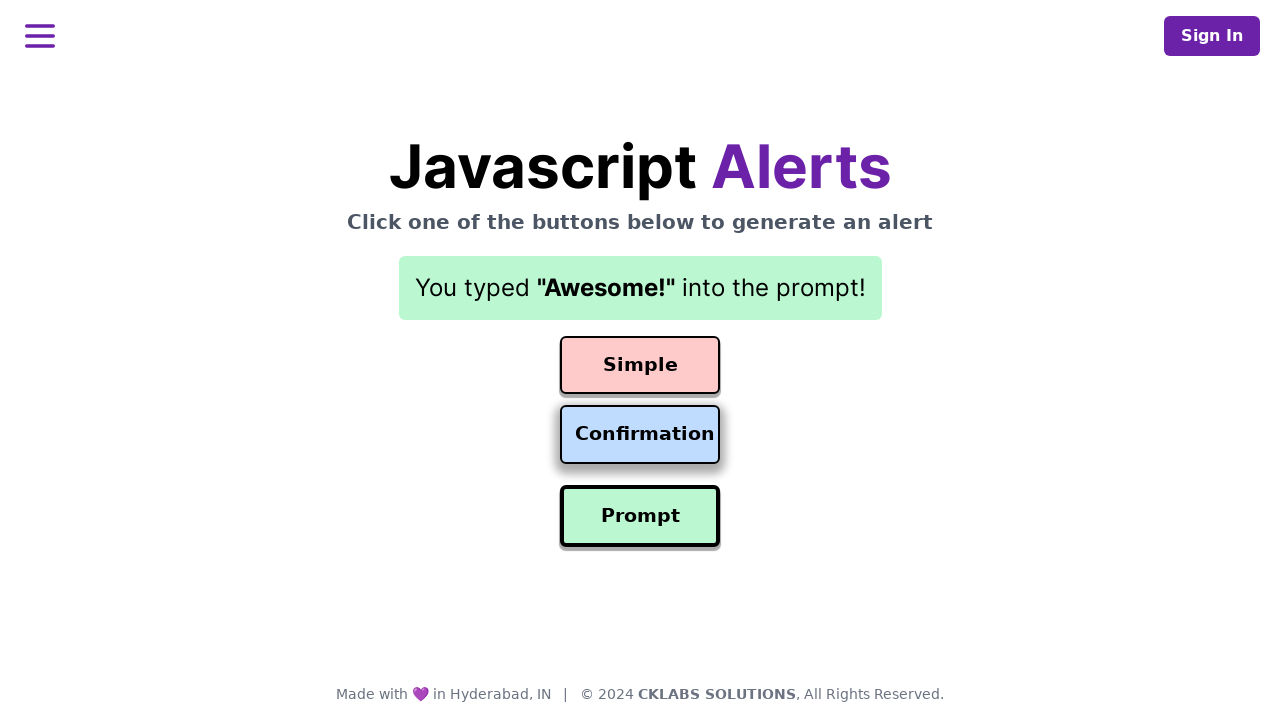